Tests the Radio Button page by selecting the 'Yes' and 'Impressive' radio button options and verifying the result text.

Starting URL: https://demoqa.com/elements

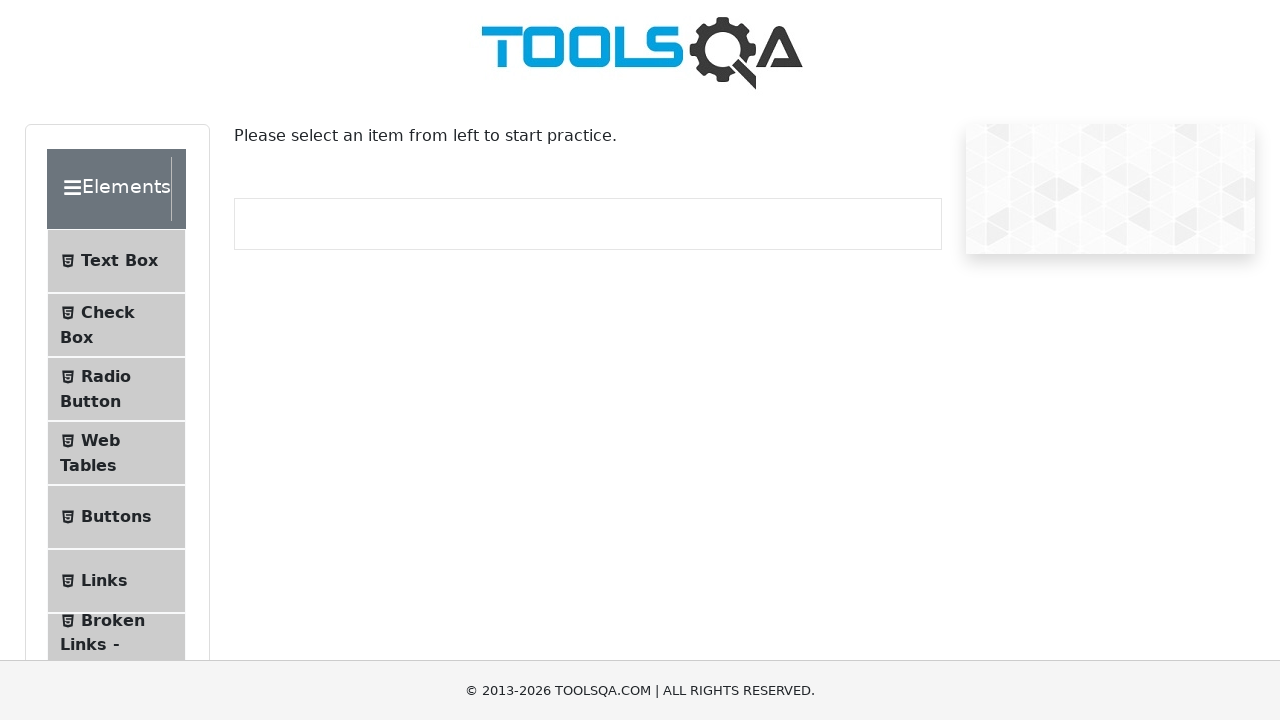

Clicked on Radio Button tab at (106, 376) on text=Radio Button
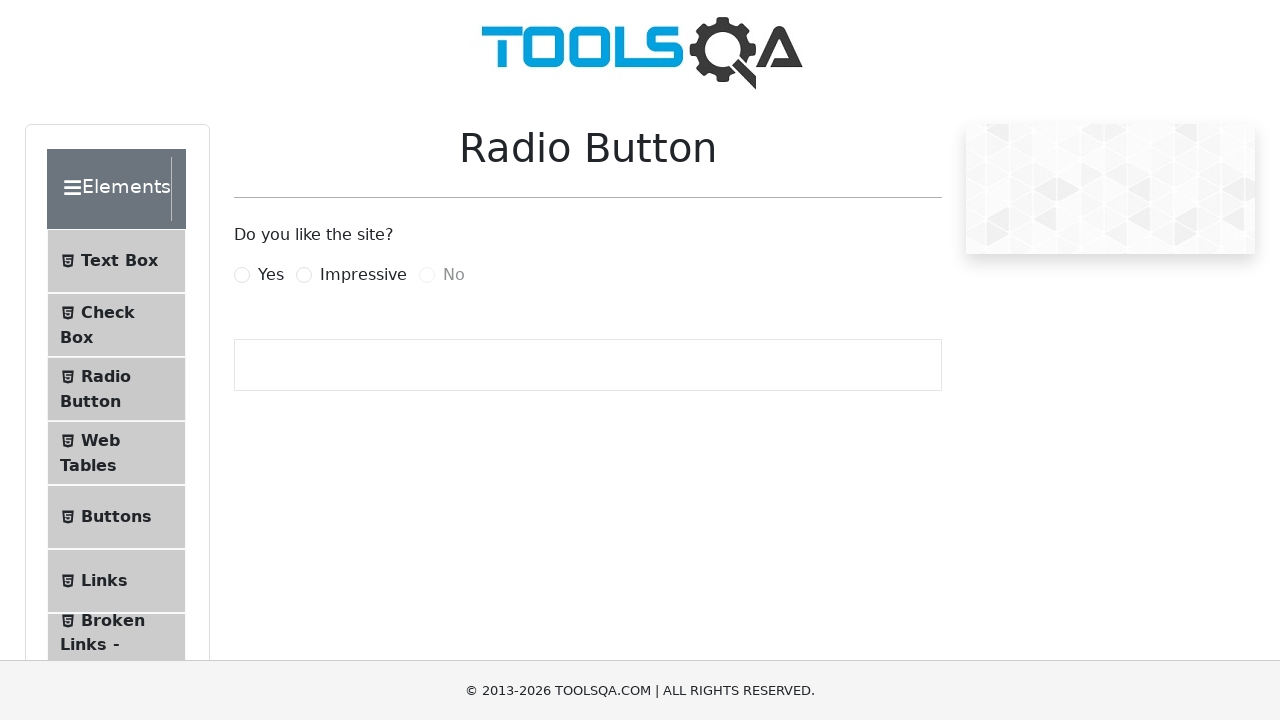

Clicked 'Yes' radio button at (271, 275) on label[for='yesRadio']
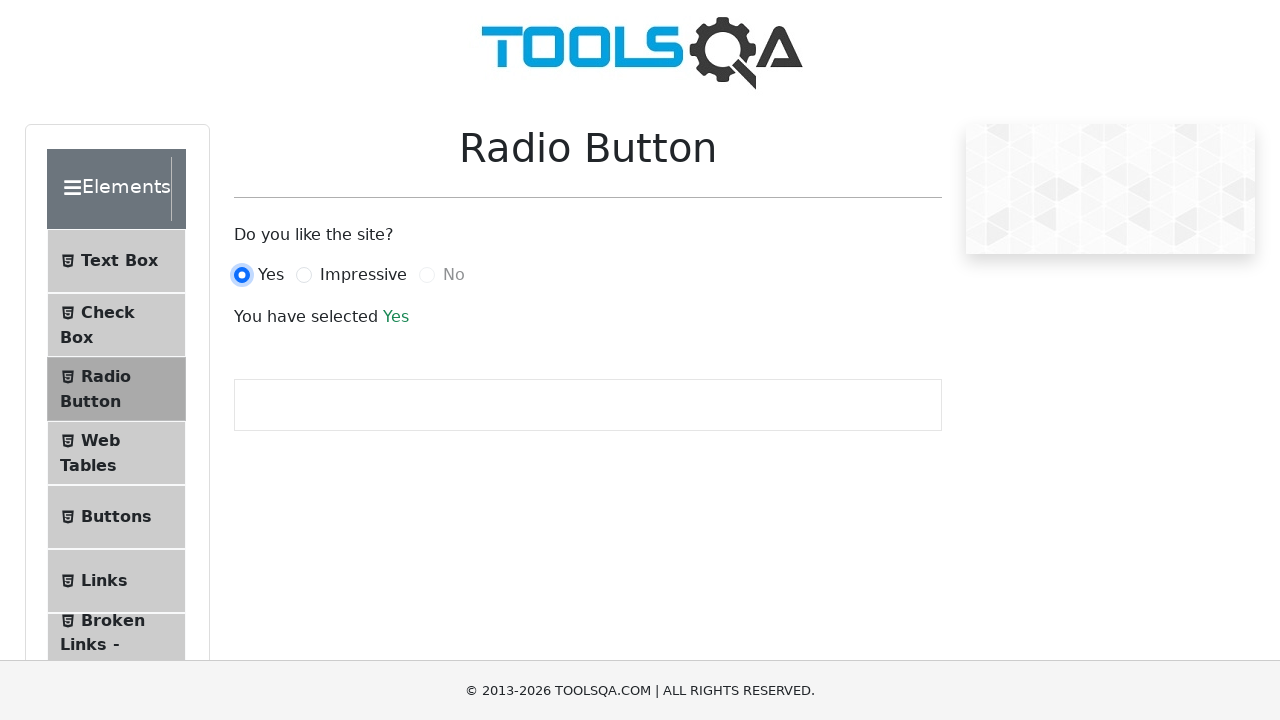

Result text appeared after selecting 'Yes'
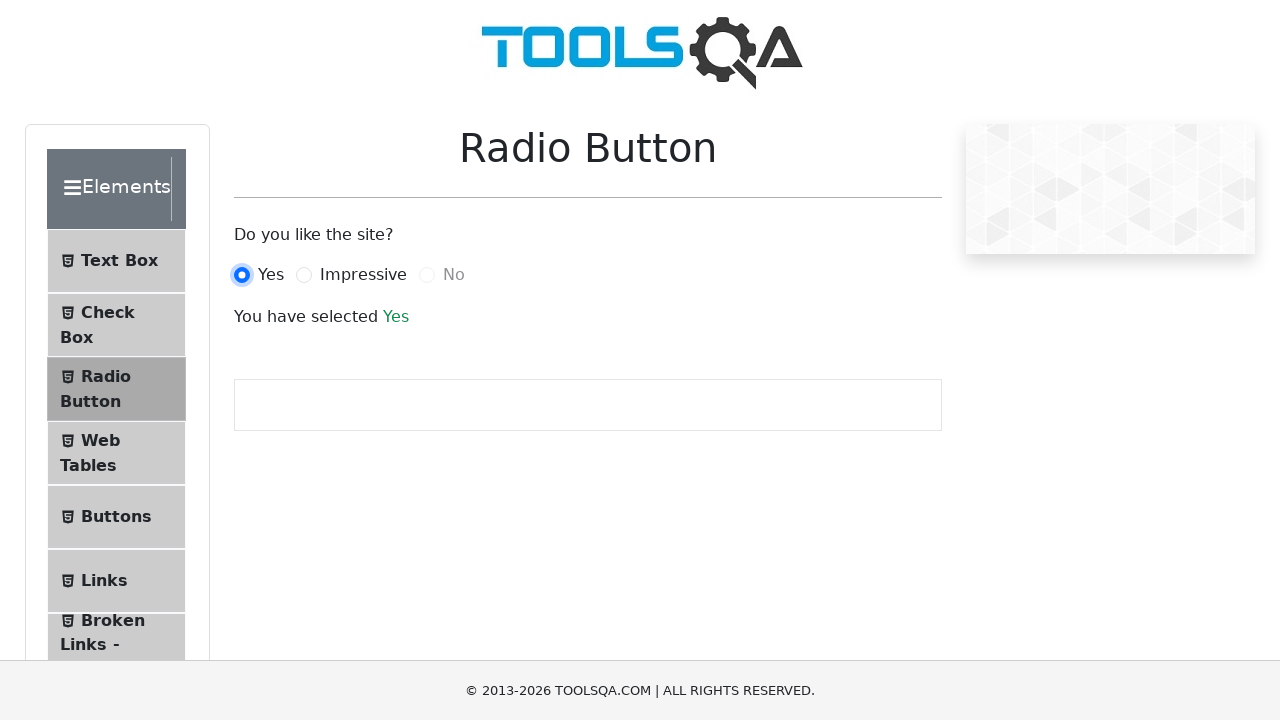

Clicked 'Impressive' radio button at (363, 275) on label[for='impressiveRadio']
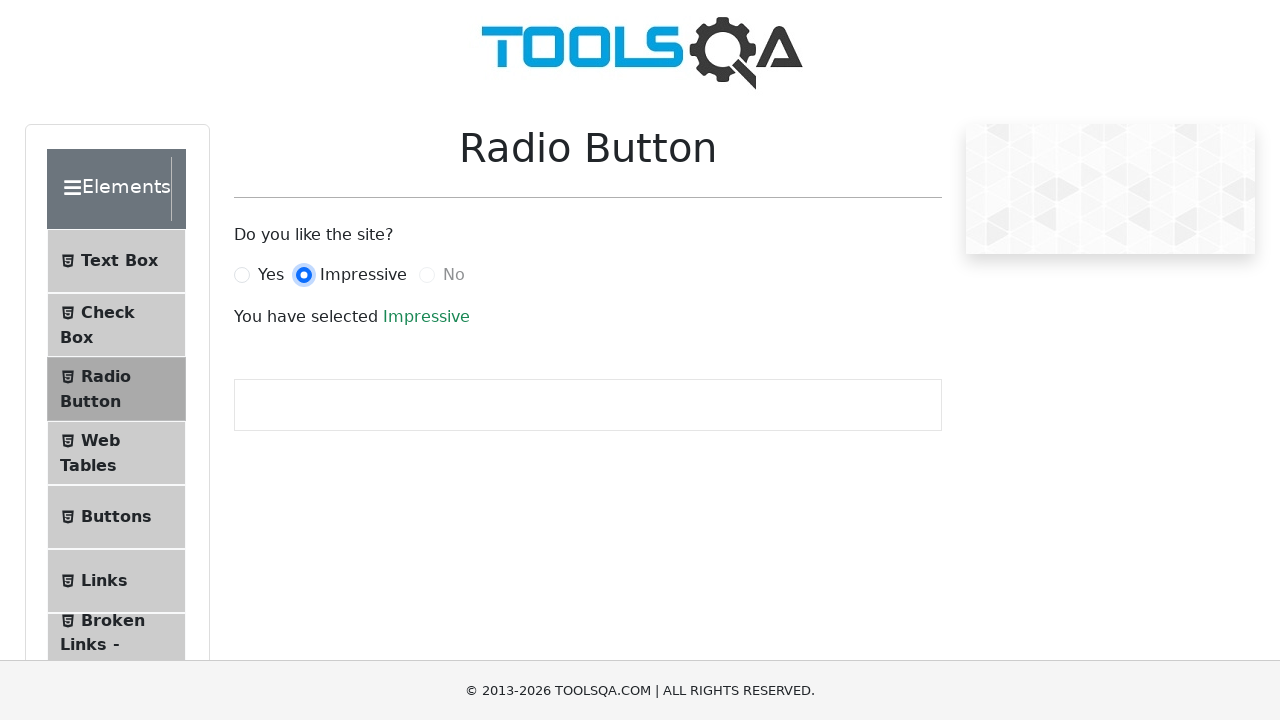

Result text updated after selecting 'Impressive'
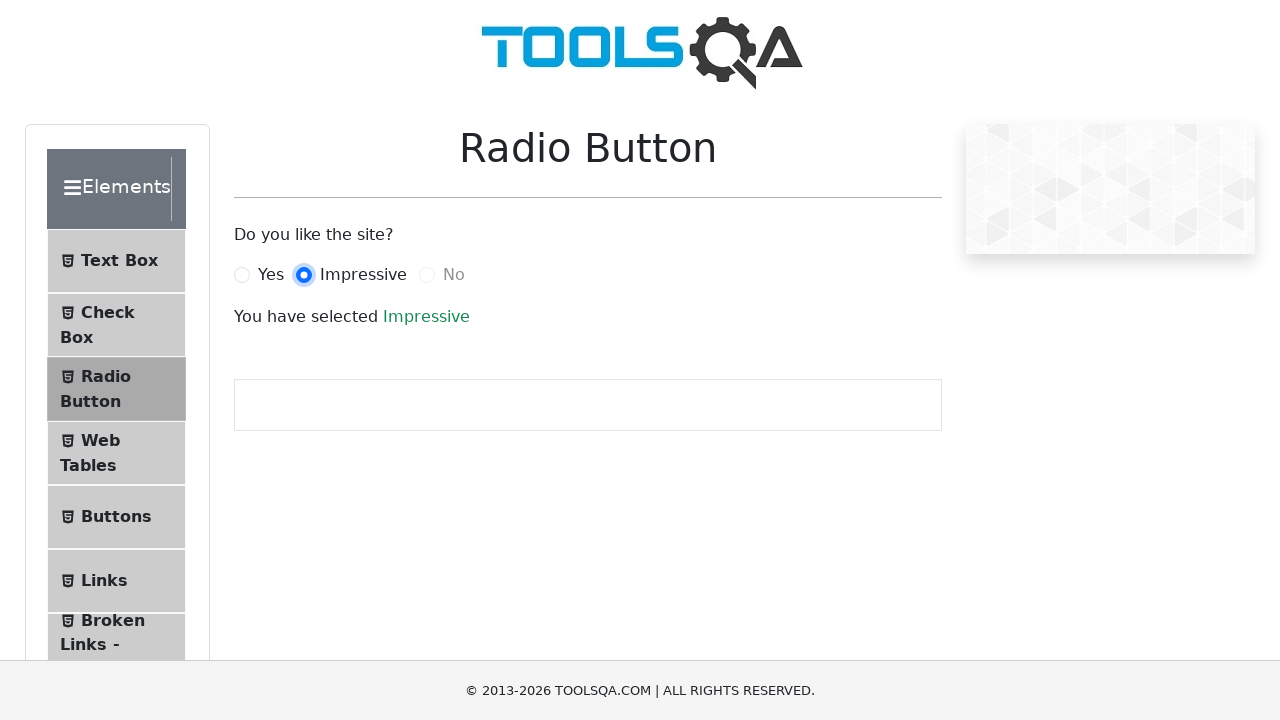

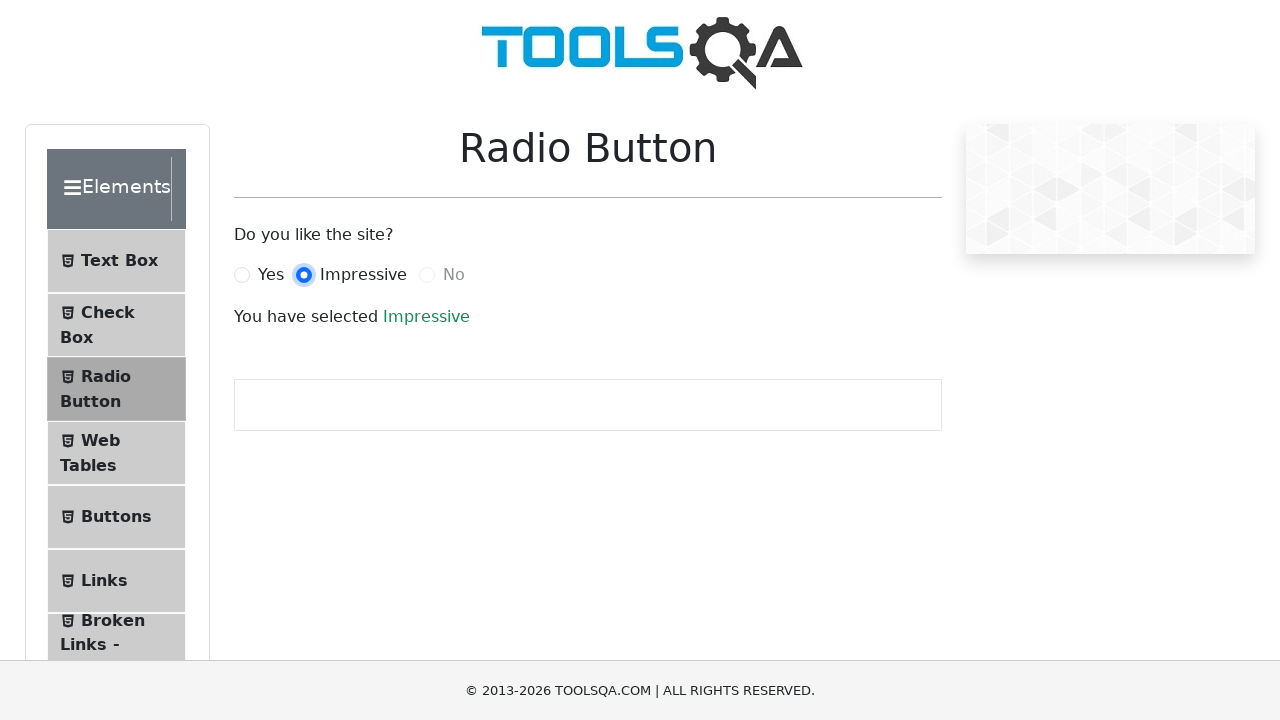